Tests status code page navigation by clicking on the Status Codes link and then iterating through each status code link, re-finding elements to avoid stale references

Starting URL: http://the-internet.herokuapp.com/

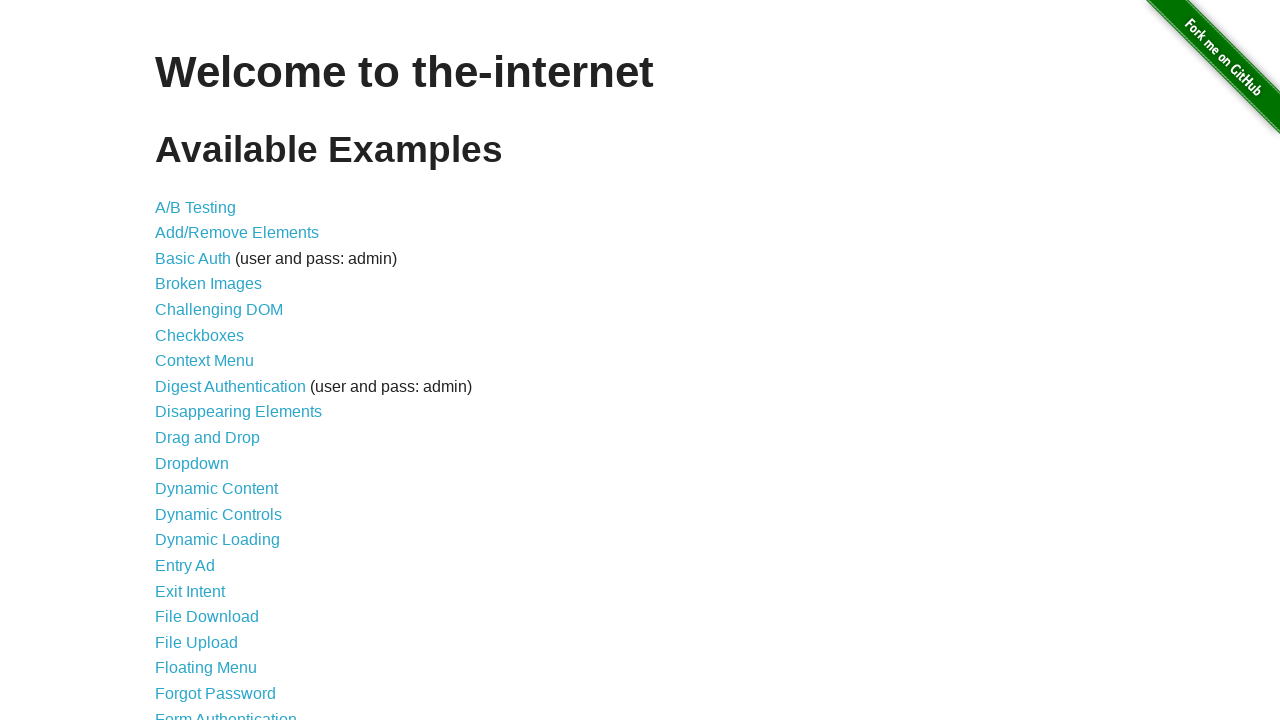

Navigated to the-internet.herokuapp.com homepage
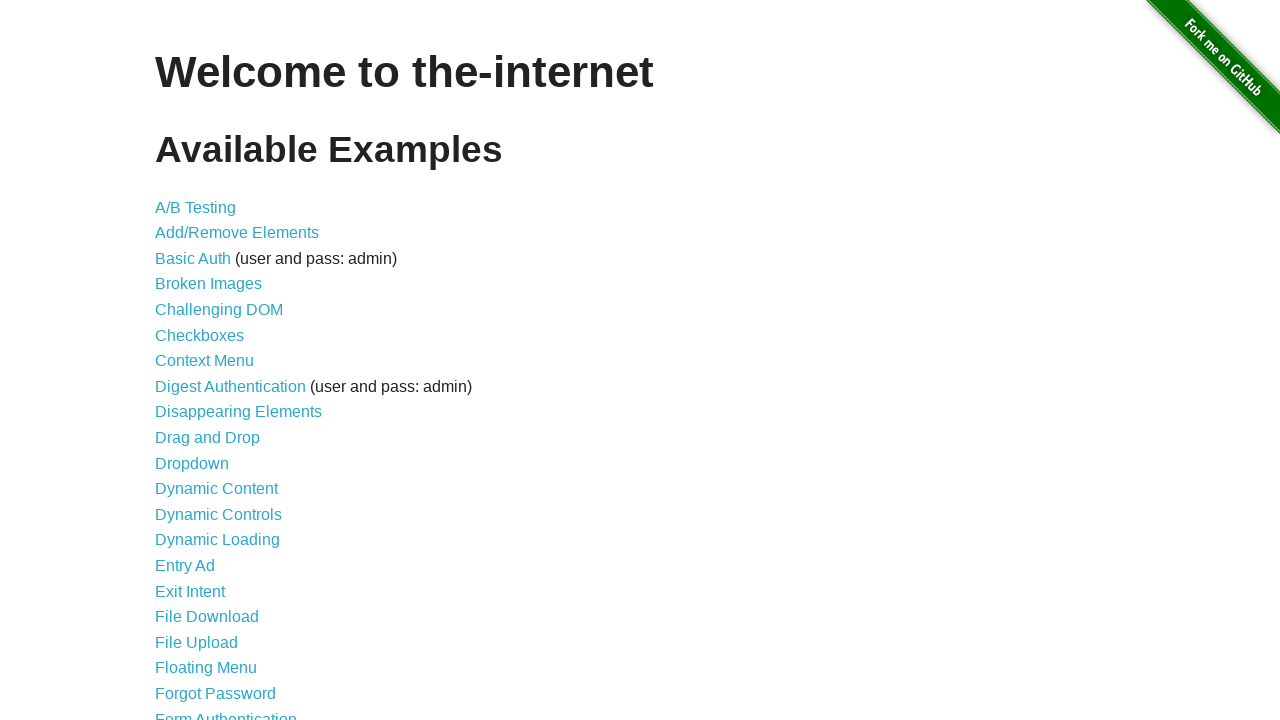

Clicked on Status Codes link at (203, 600) on text=Status Codes
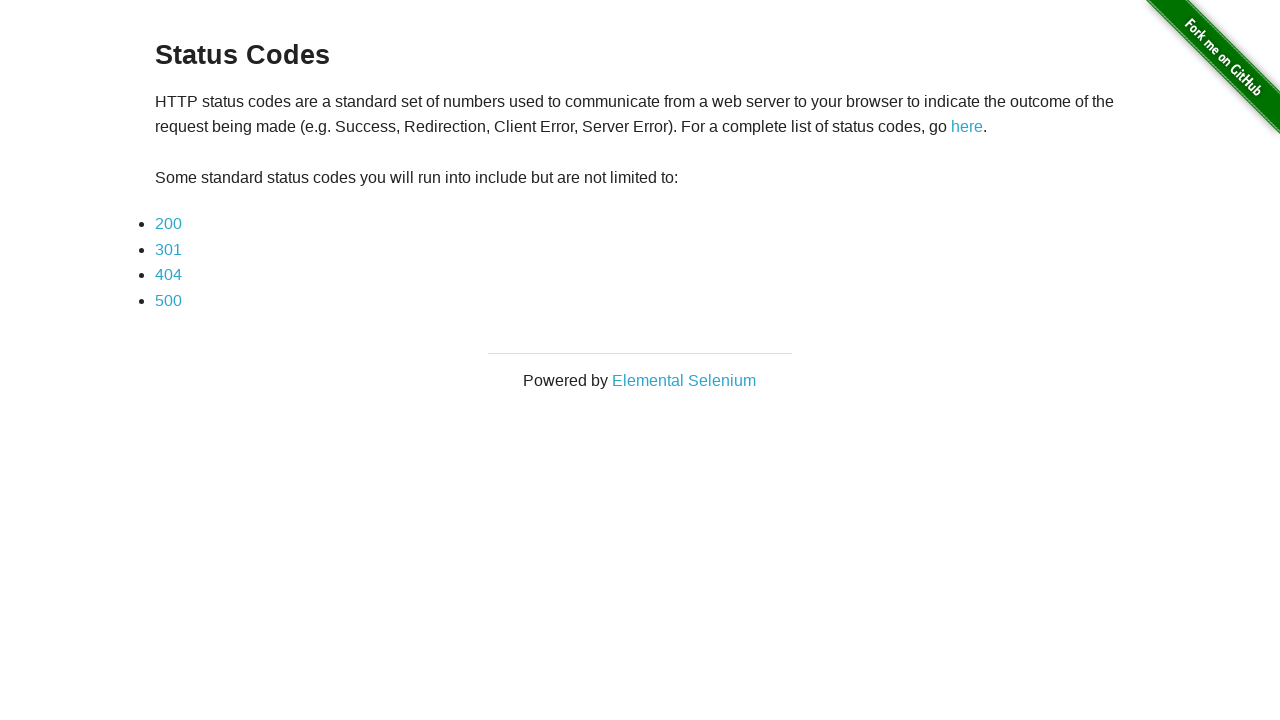

Status Codes page loaded with status code links visible
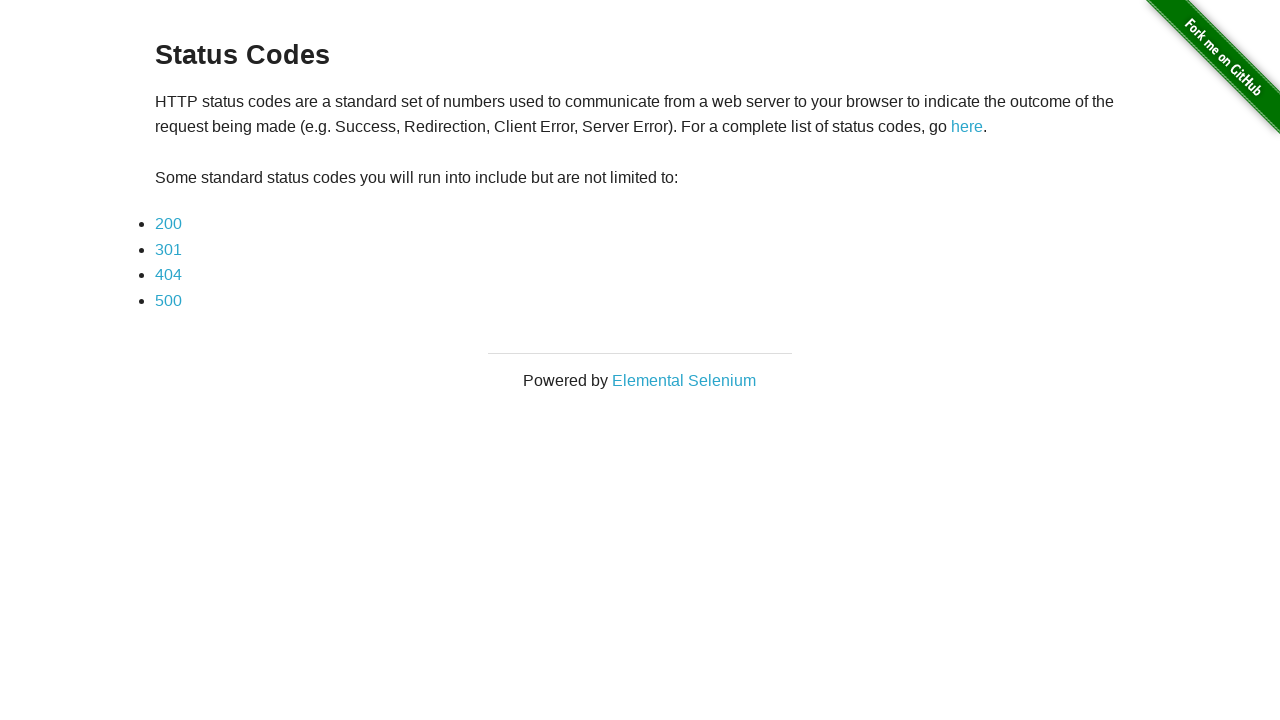

Found 4 status code links to iterate through
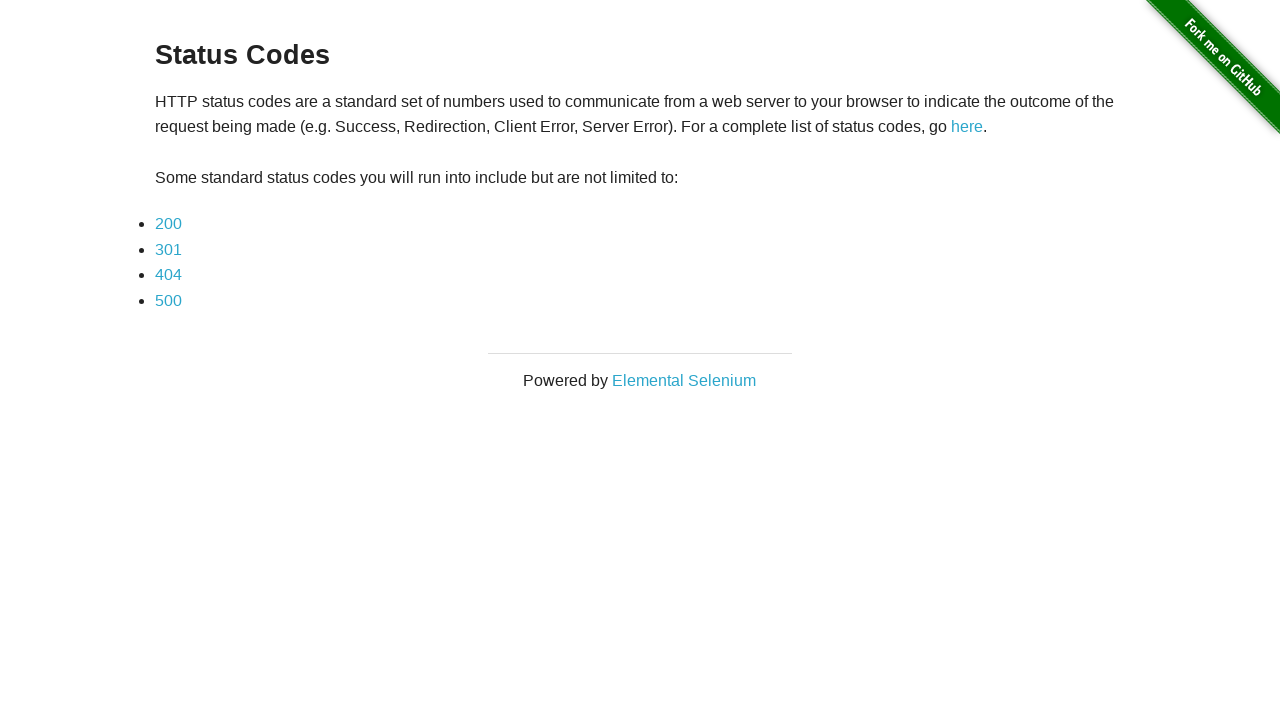

Clicked status code link 1 of 4 at (168, 224) on .example>ul>li>a >> nth=0
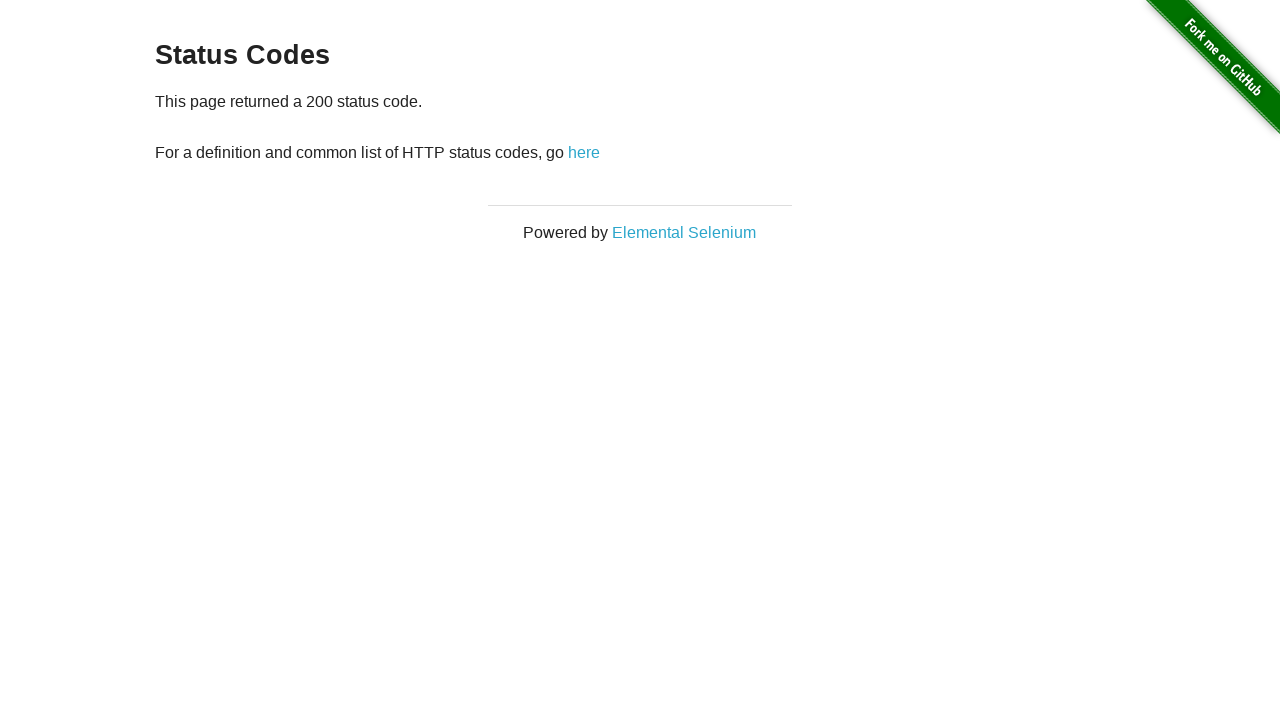

Navigated back to Status Codes page after viewing link 1
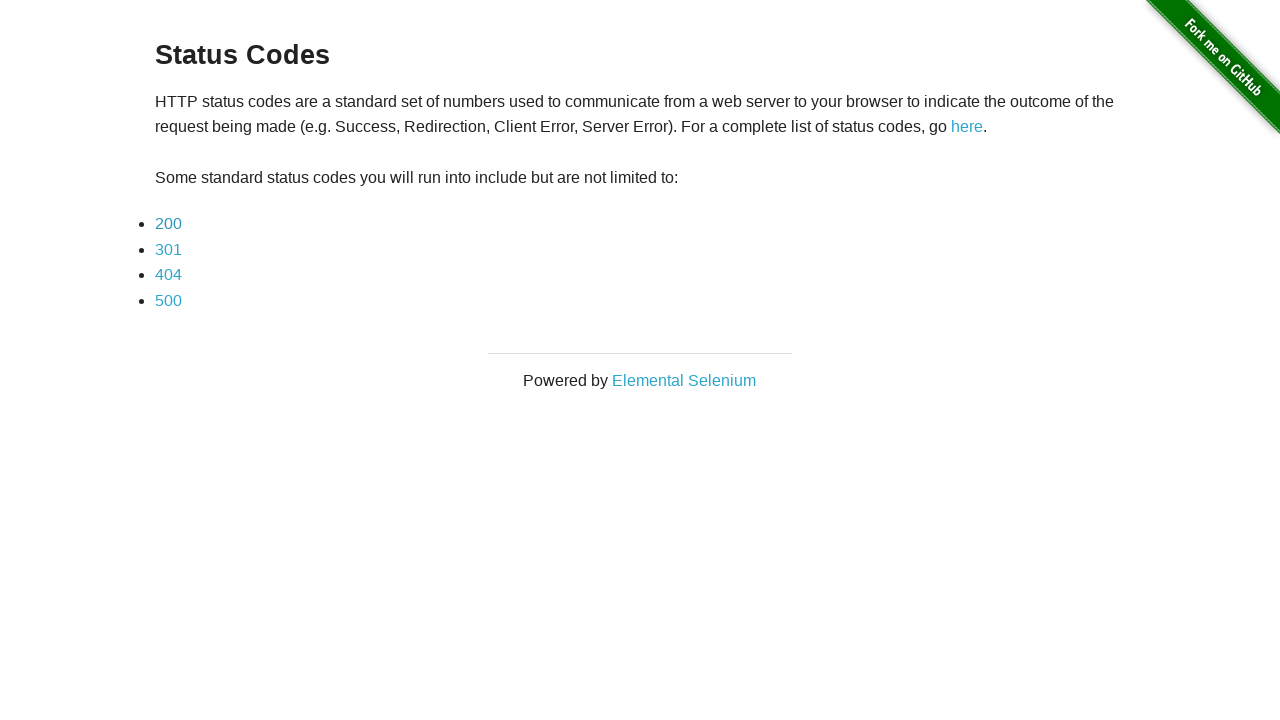

Clicked status code link 2 of 4 at (168, 249) on .example>ul>li>a >> nth=1
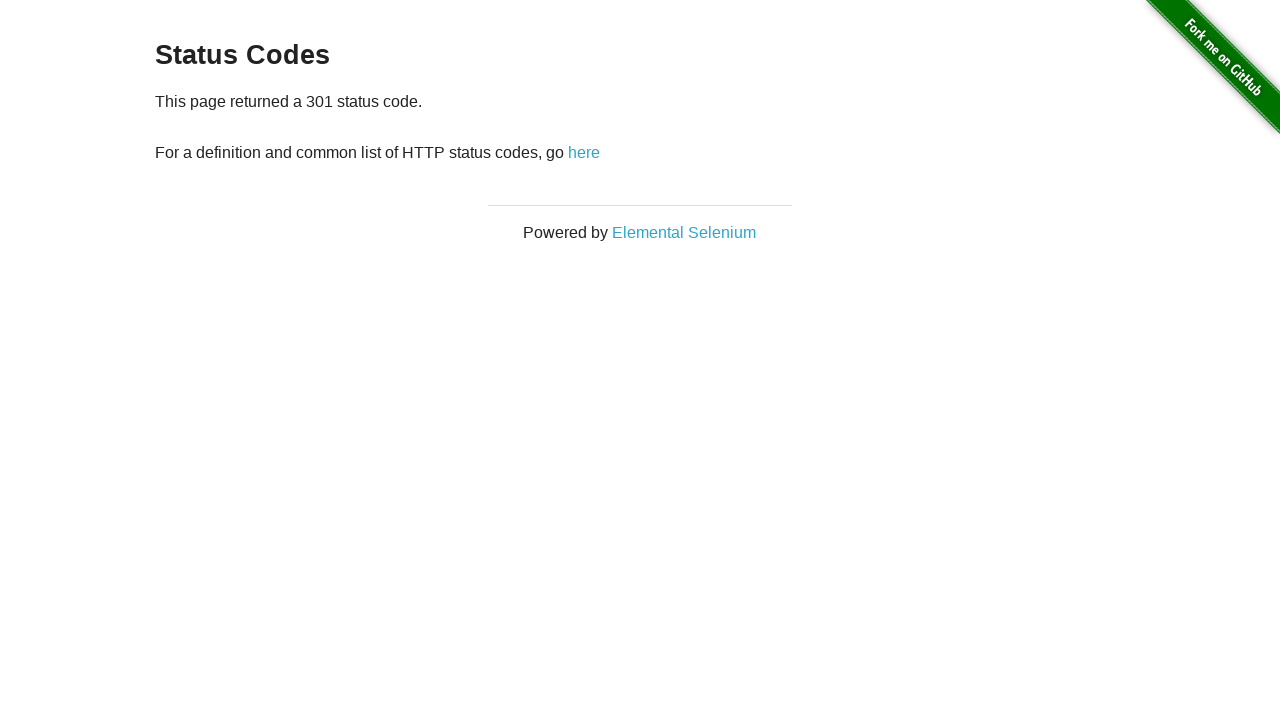

Navigated back to Status Codes page after viewing link 2
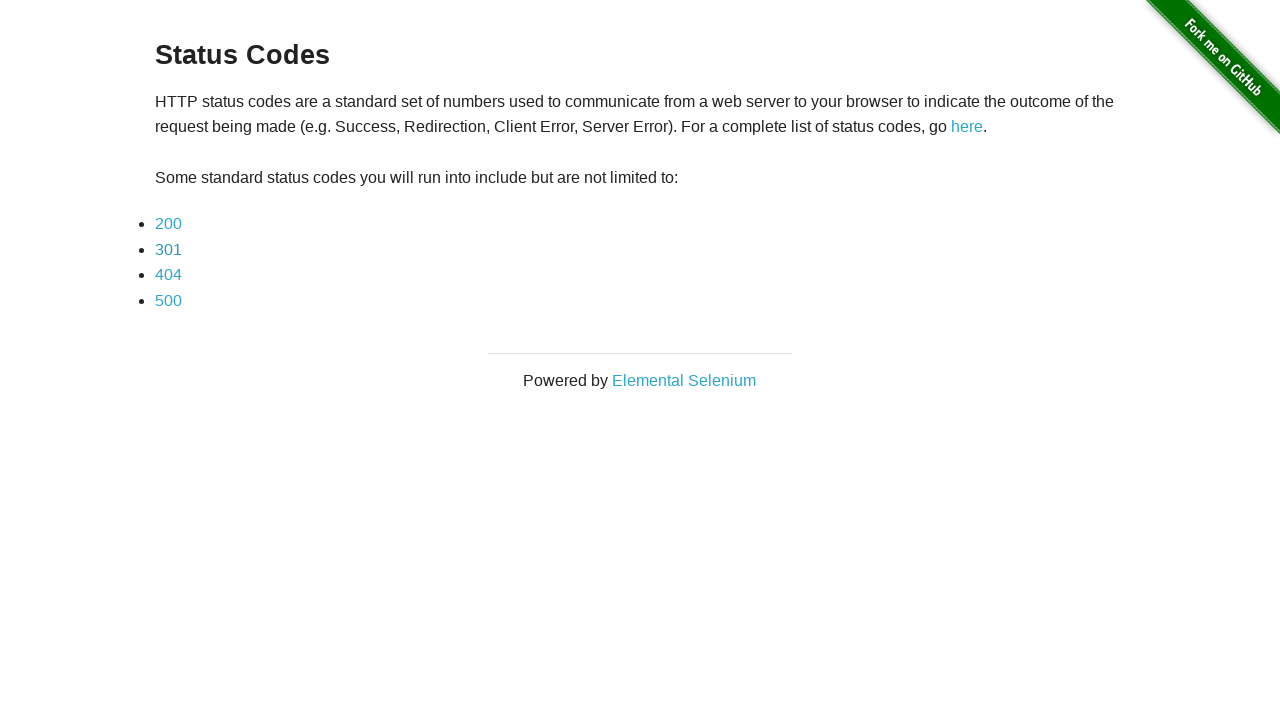

Clicked status code link 3 of 4 at (168, 275) on .example>ul>li>a >> nth=2
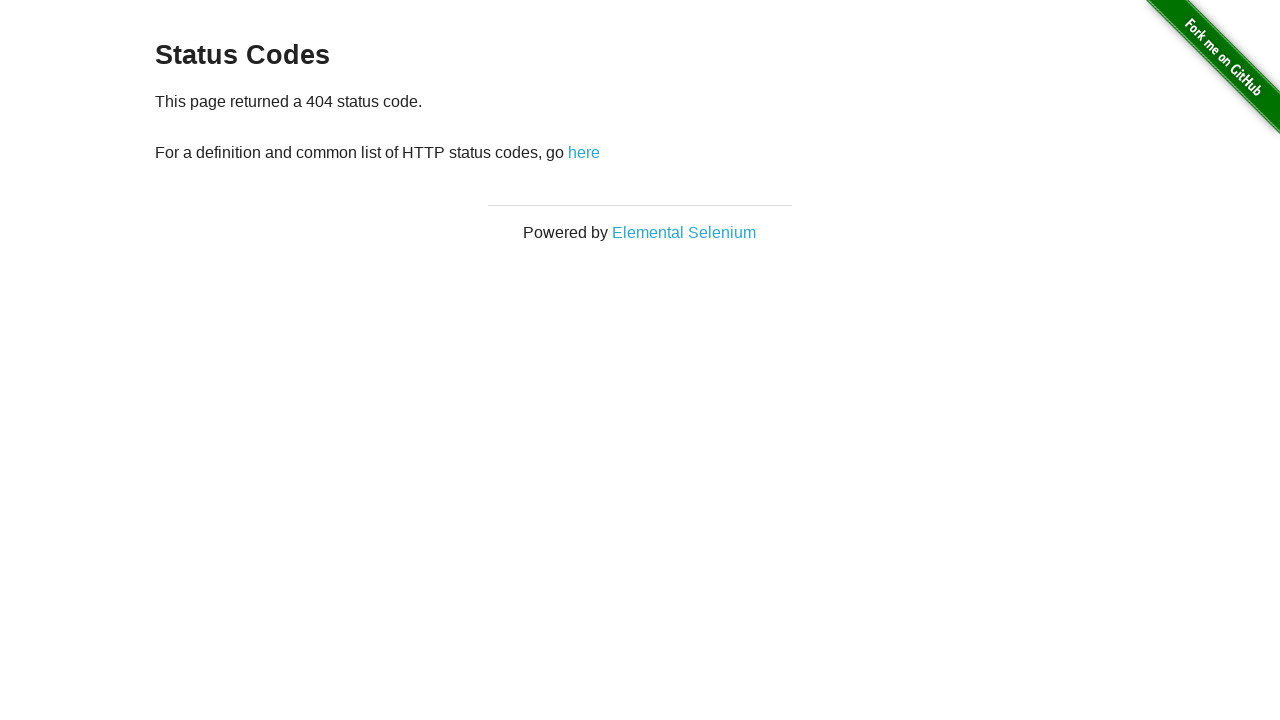

Navigated back to Status Codes page after viewing link 3
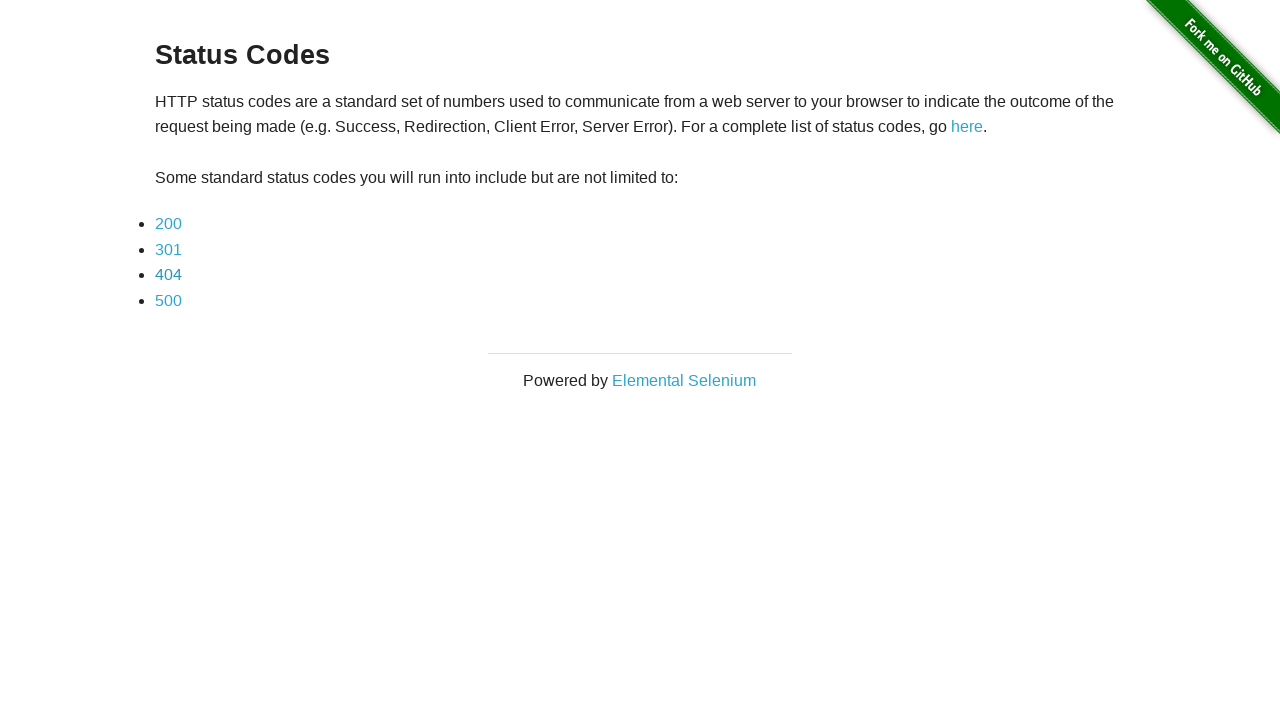

Clicked status code link 4 of 4 at (168, 300) on .example>ul>li>a >> nth=3
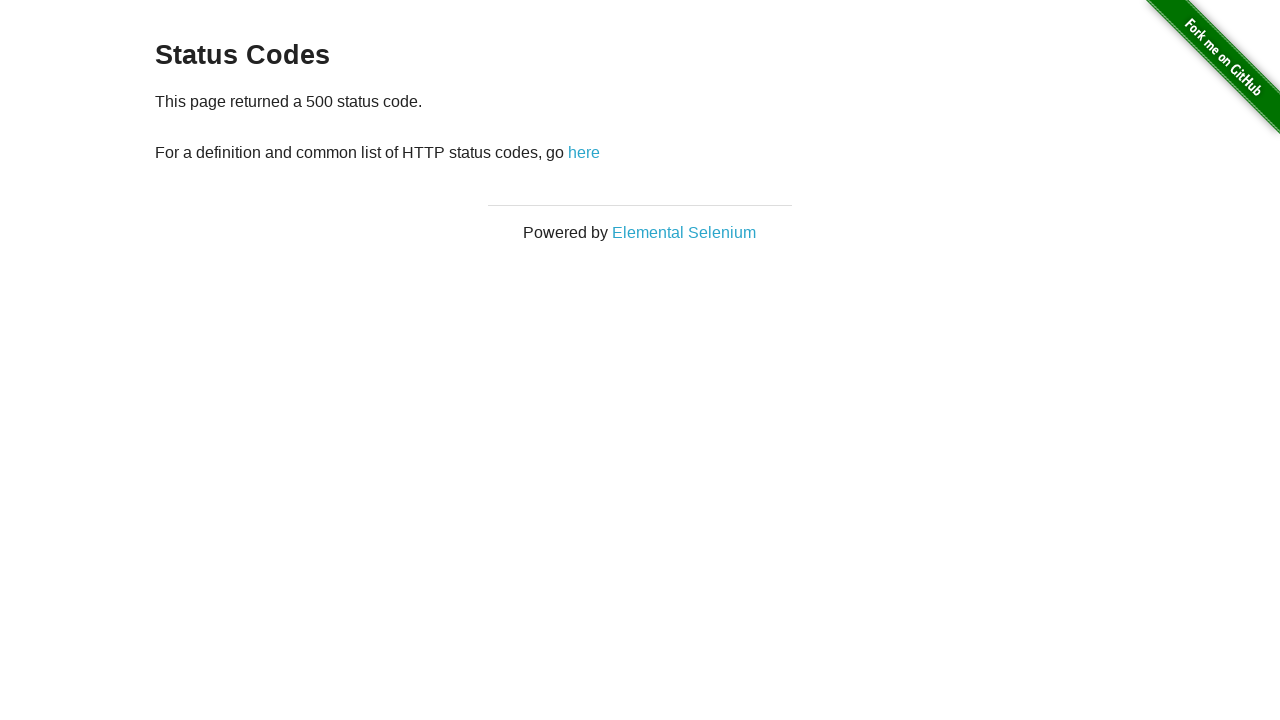

Navigated back to Status Codes page after viewing link 4
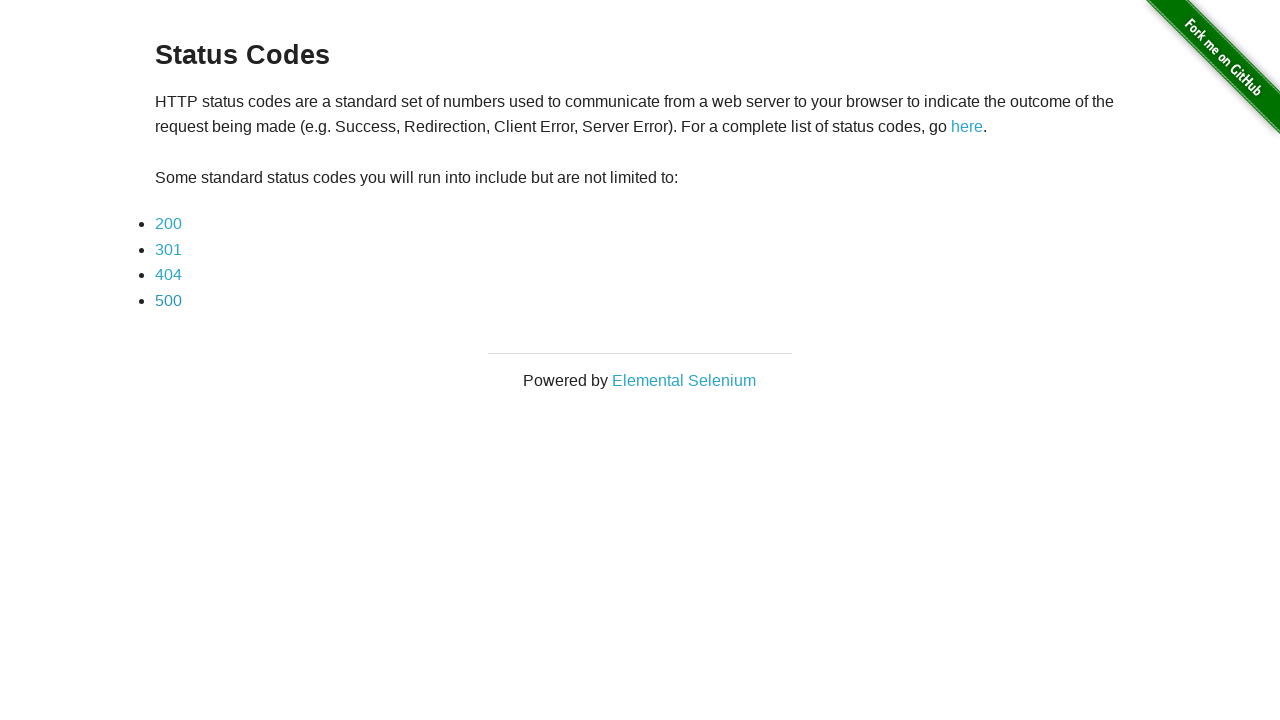

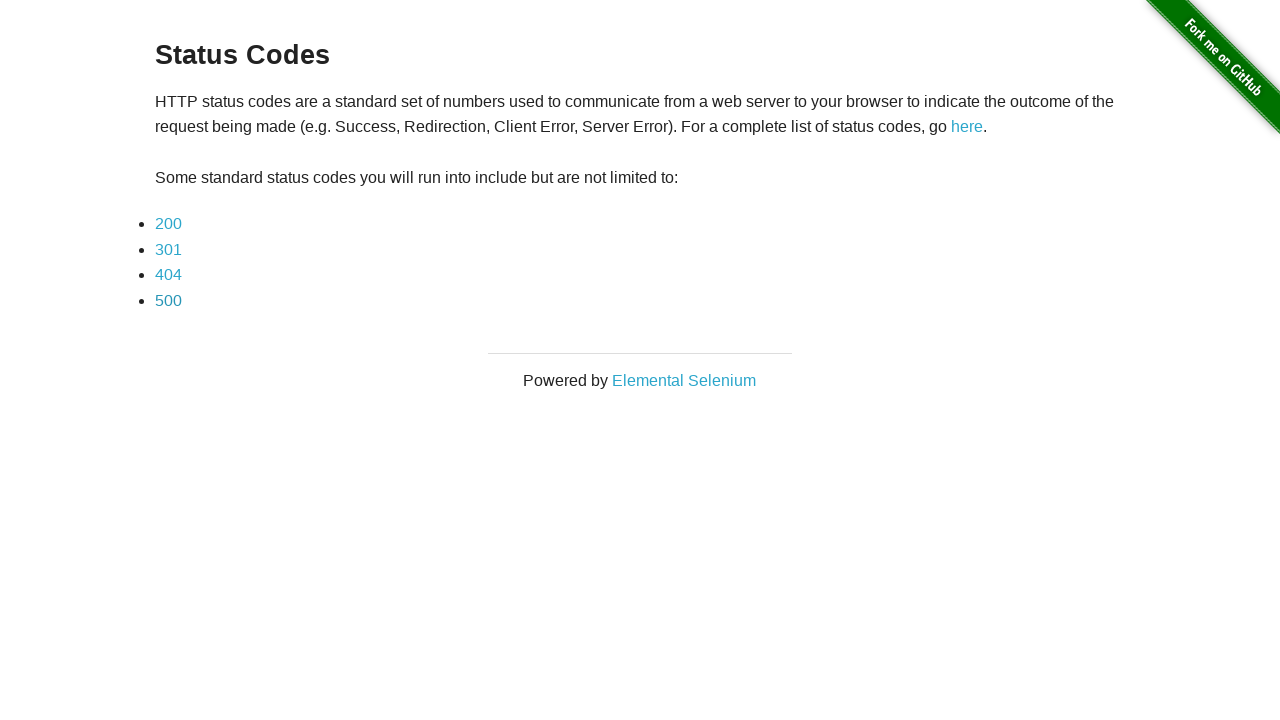